Tests that a green button becomes unclickable after being clicked once due to a hidden layer covering it.

Starting URL: http://www.uitestingplayground.com/hiddenlayers

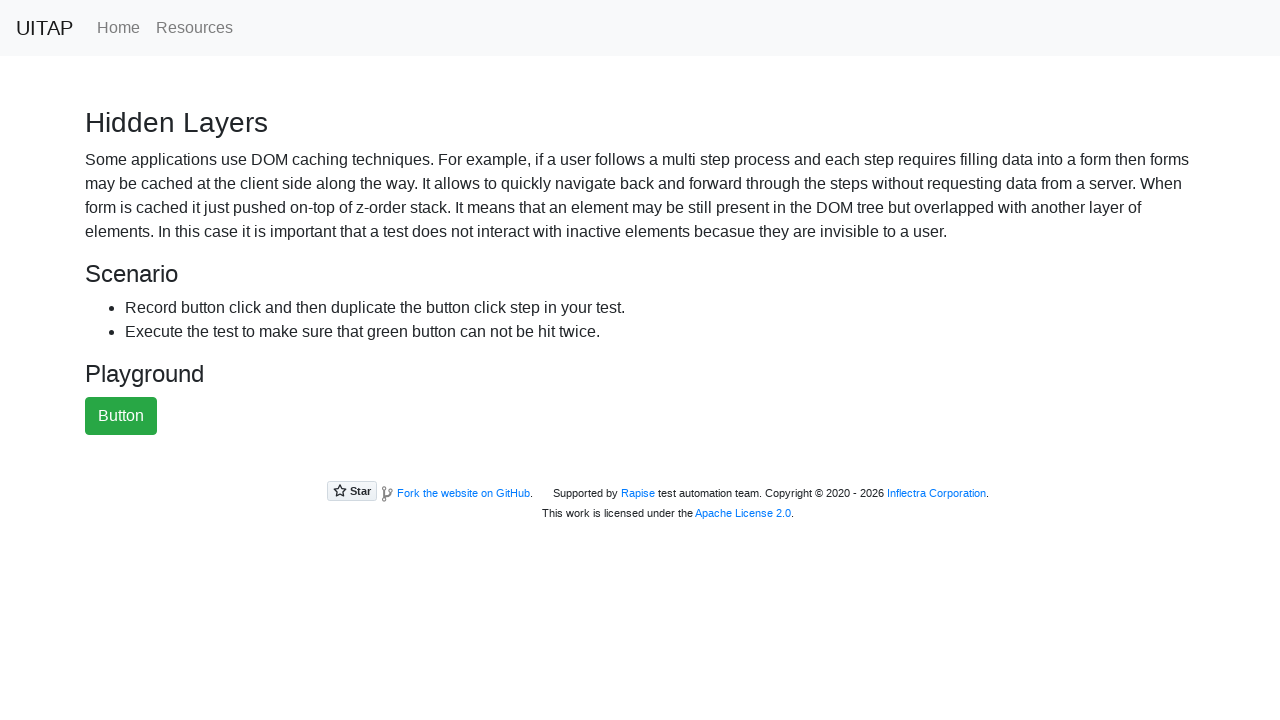

Clicked the green button at (121, 416) on #greenButton
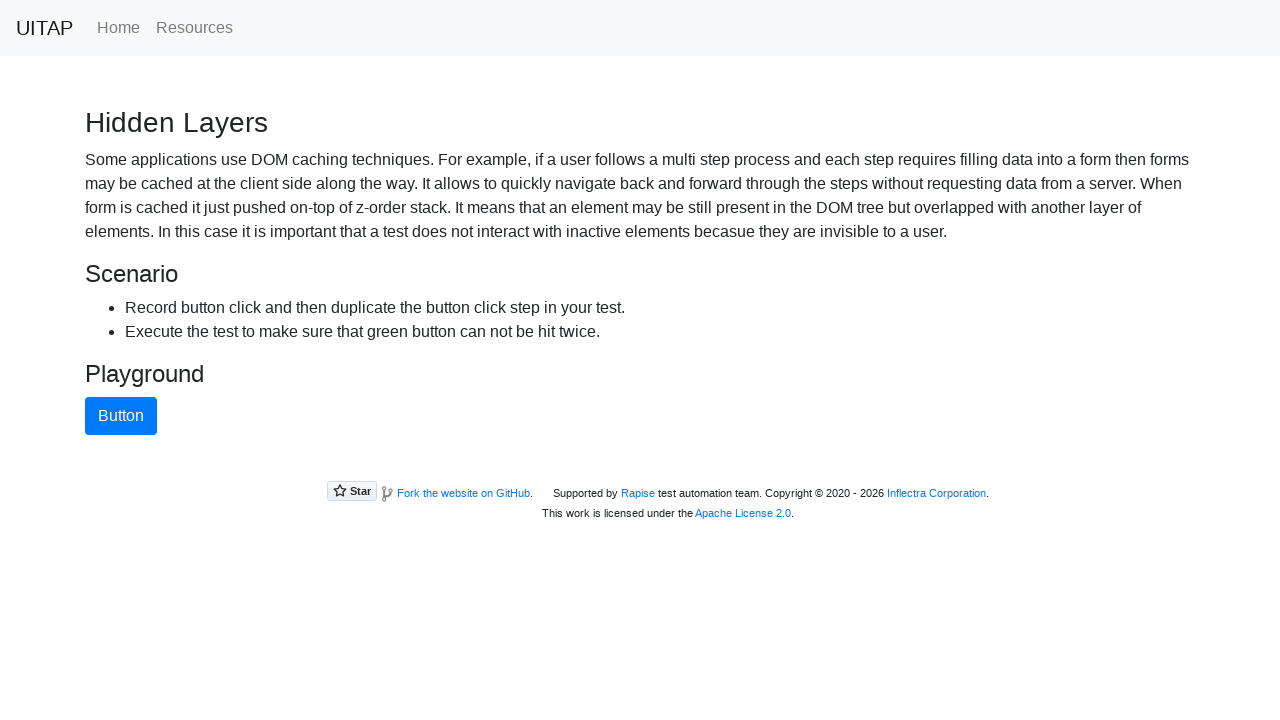

Waited 500ms for hidden layer to appear
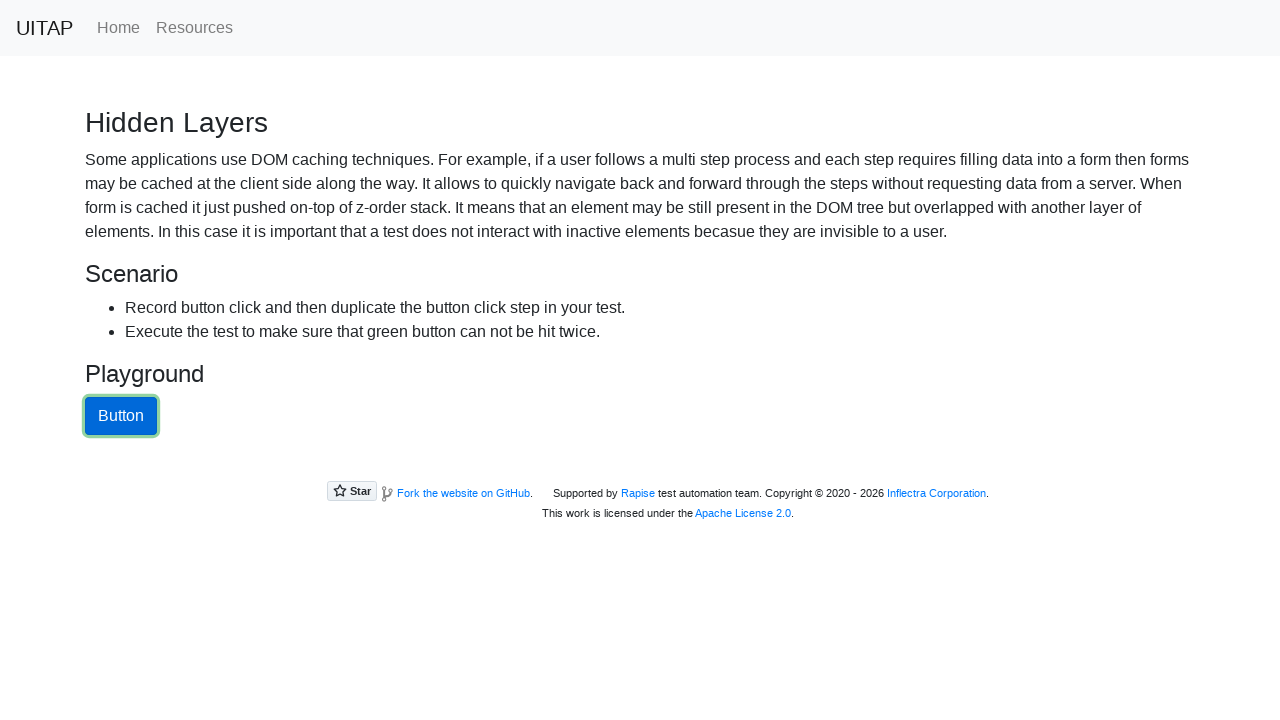

Green button is no longer clickable due to hidden layer covering it at (121, 416) on #greenButton
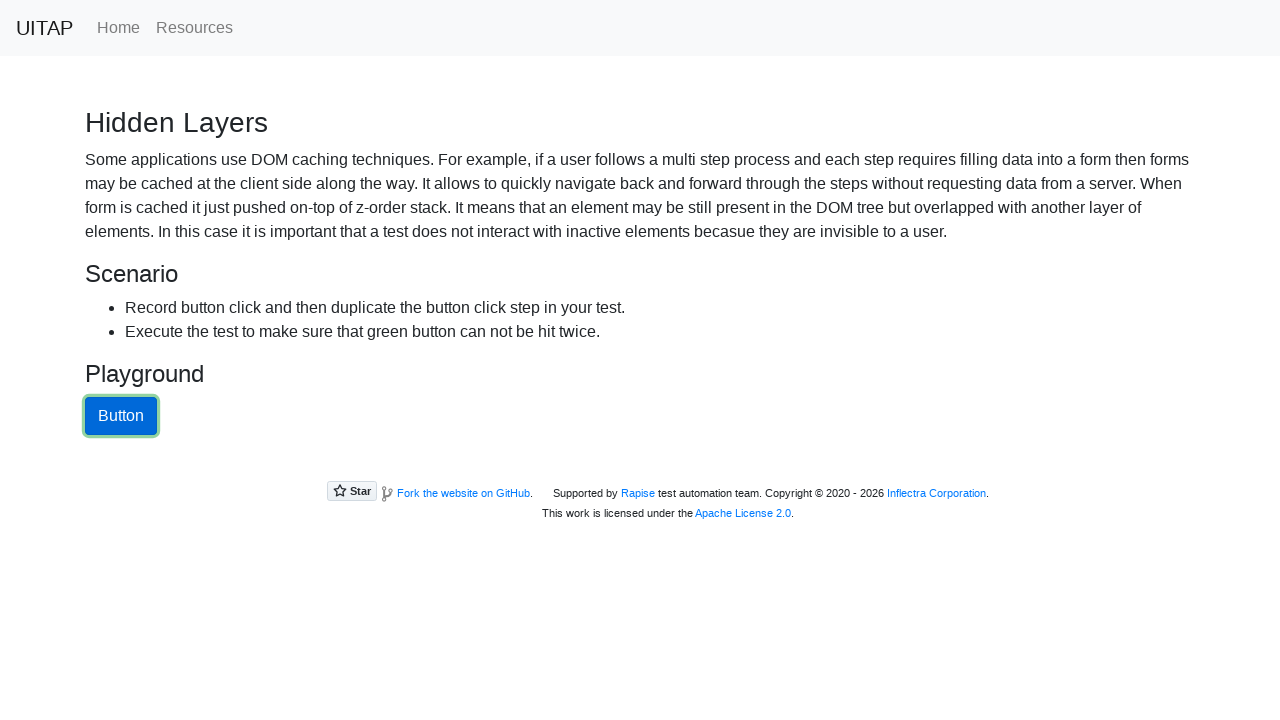

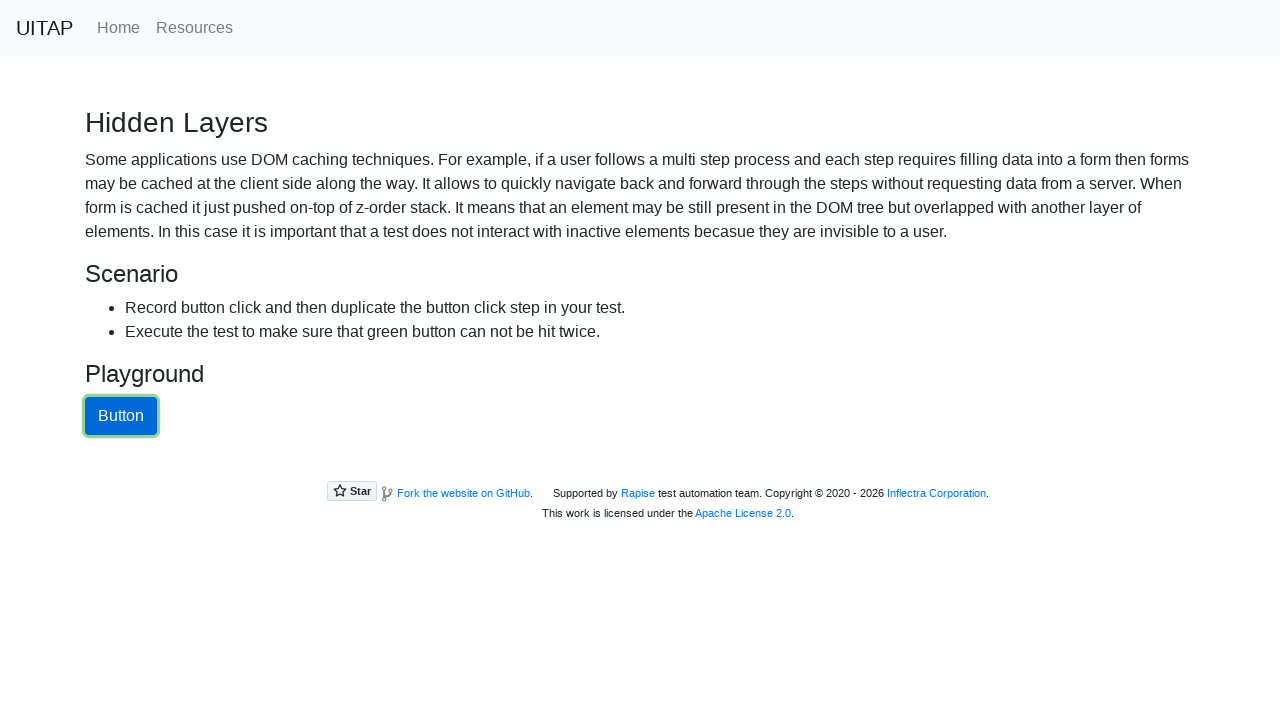